Tests form validation on a contact/checkout form by entering invalid and valid name and email inputs, verifying that appropriate validation error messages are displayed or hidden based on input validity.

Starting URL: https://sia0.github.io/Apni-Dukaan/

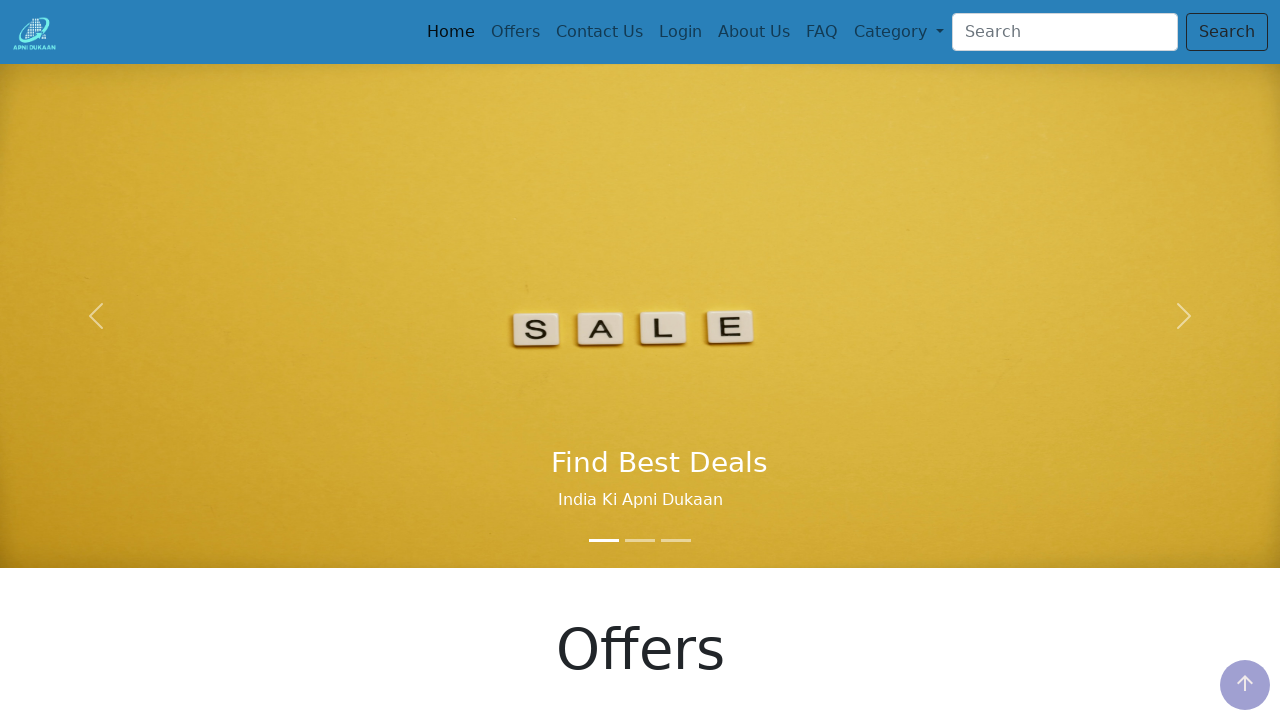

Set viewport size to 1552x840
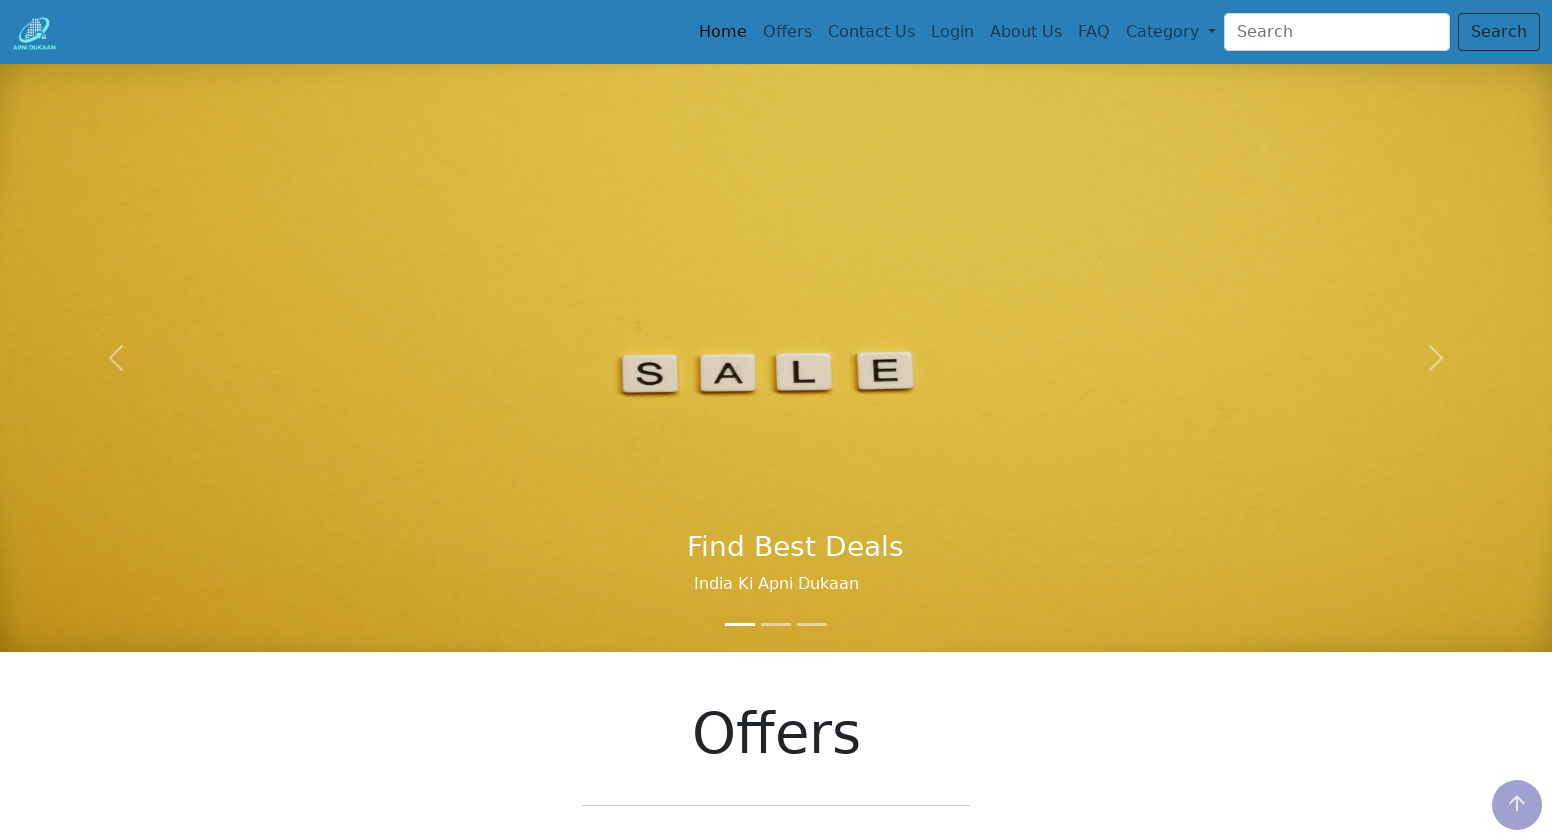

Clicked nav link to navigate to form section at (871, 32) on .nav-item:nth-child(3) > .nav-link
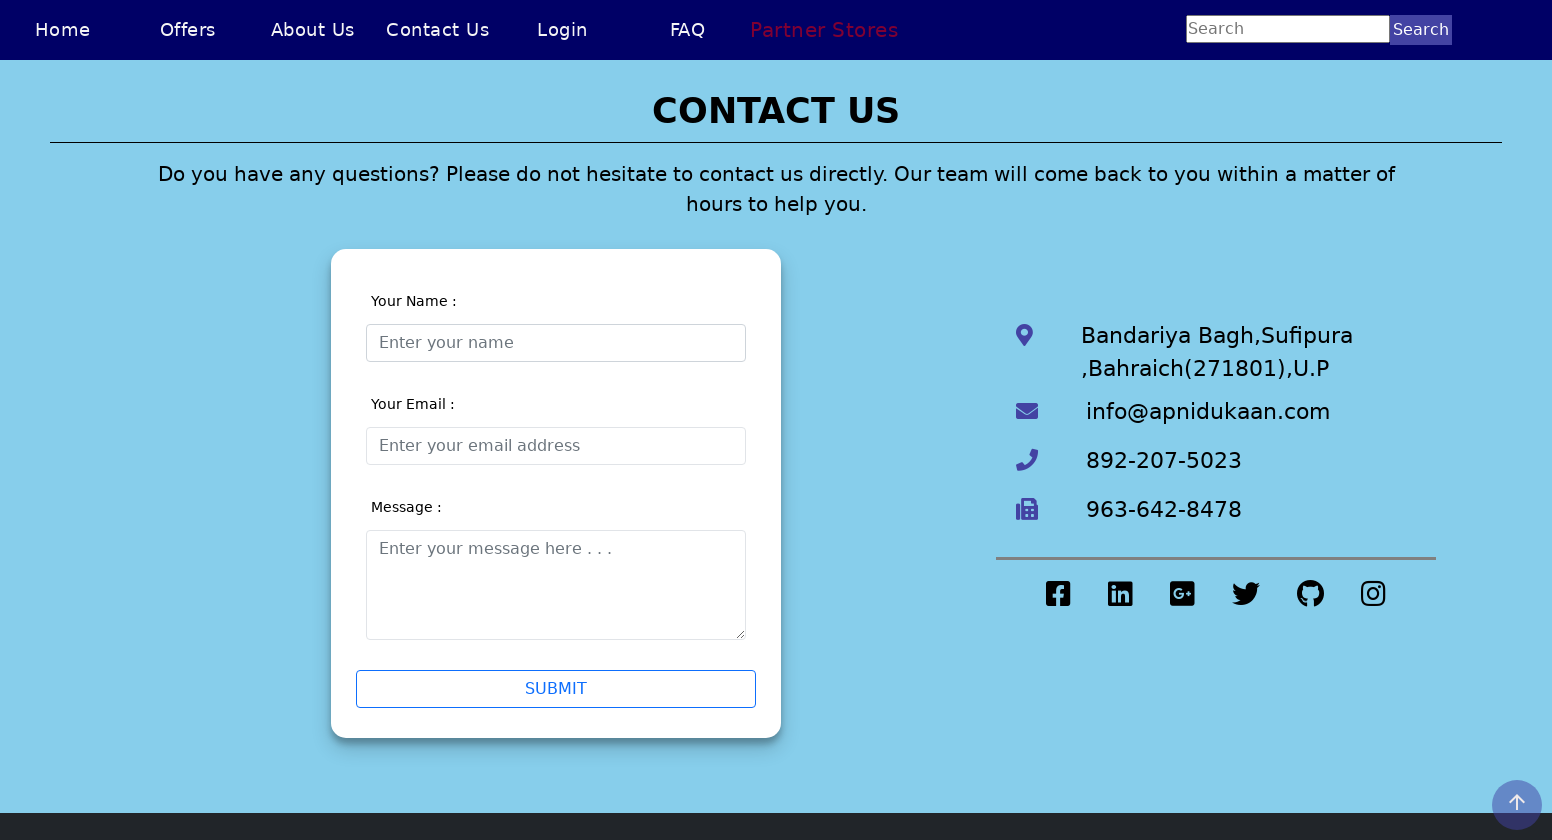

Clicked on name field at (556, 342) on #validationCustom01
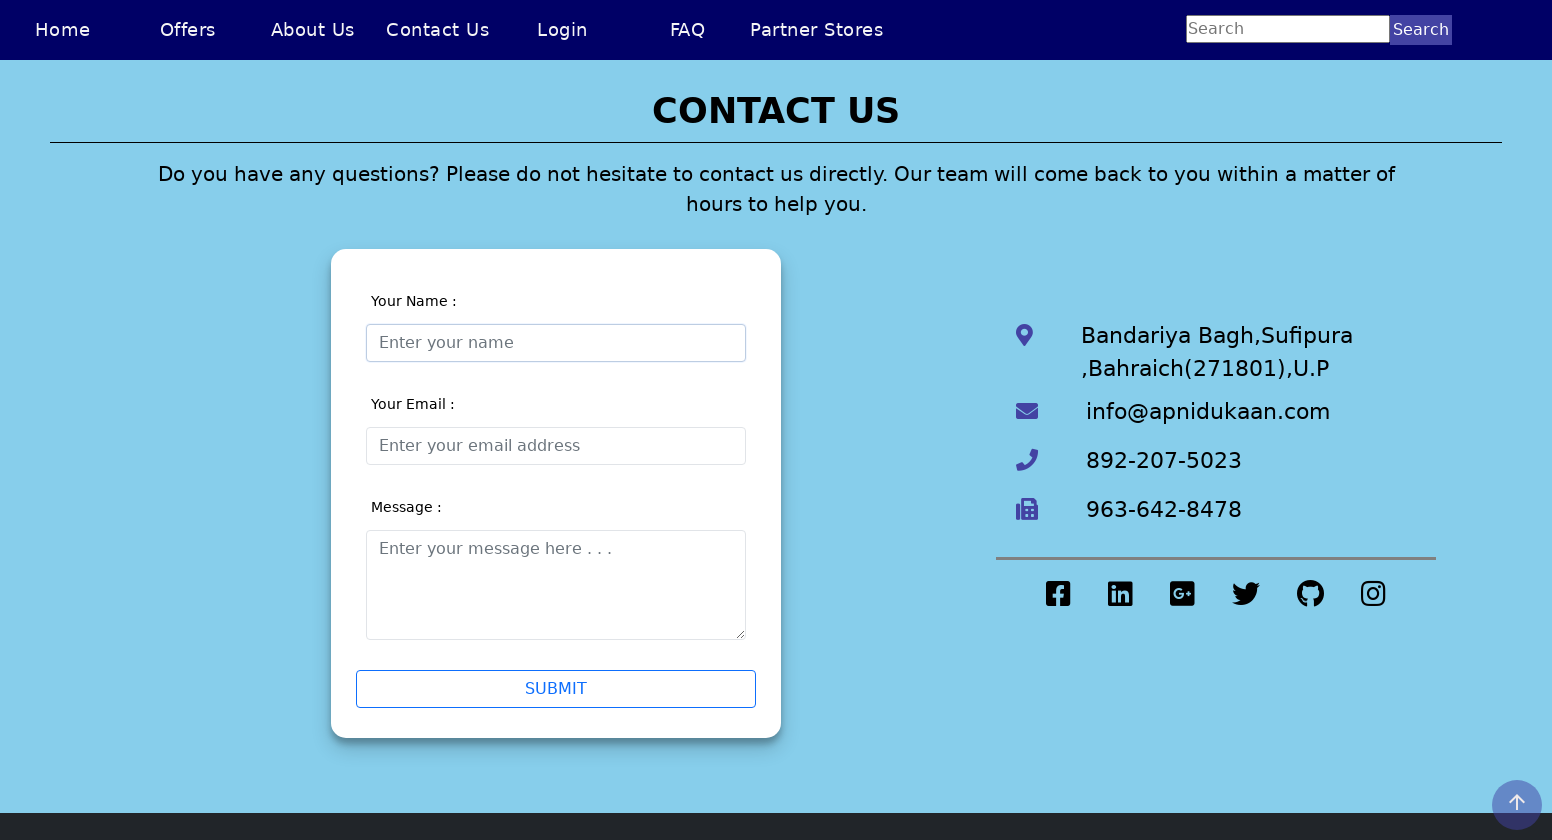

Entered invalid name 'Sia Chong Perng5' (contains number) on #validationCustom01
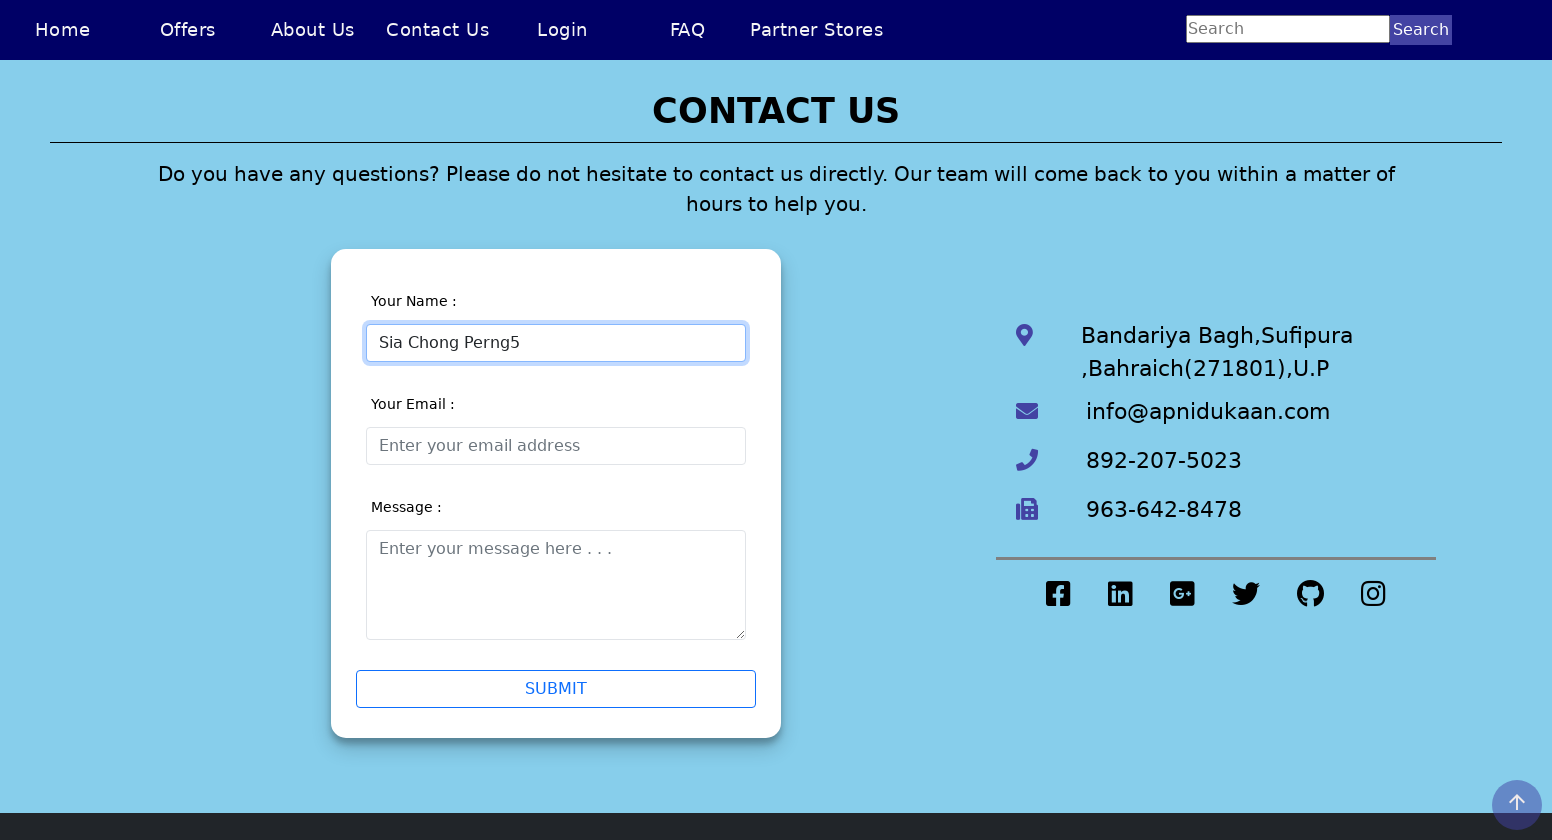

Clicked on email field to trigger name validation at (556, 446) on #validationCustom02
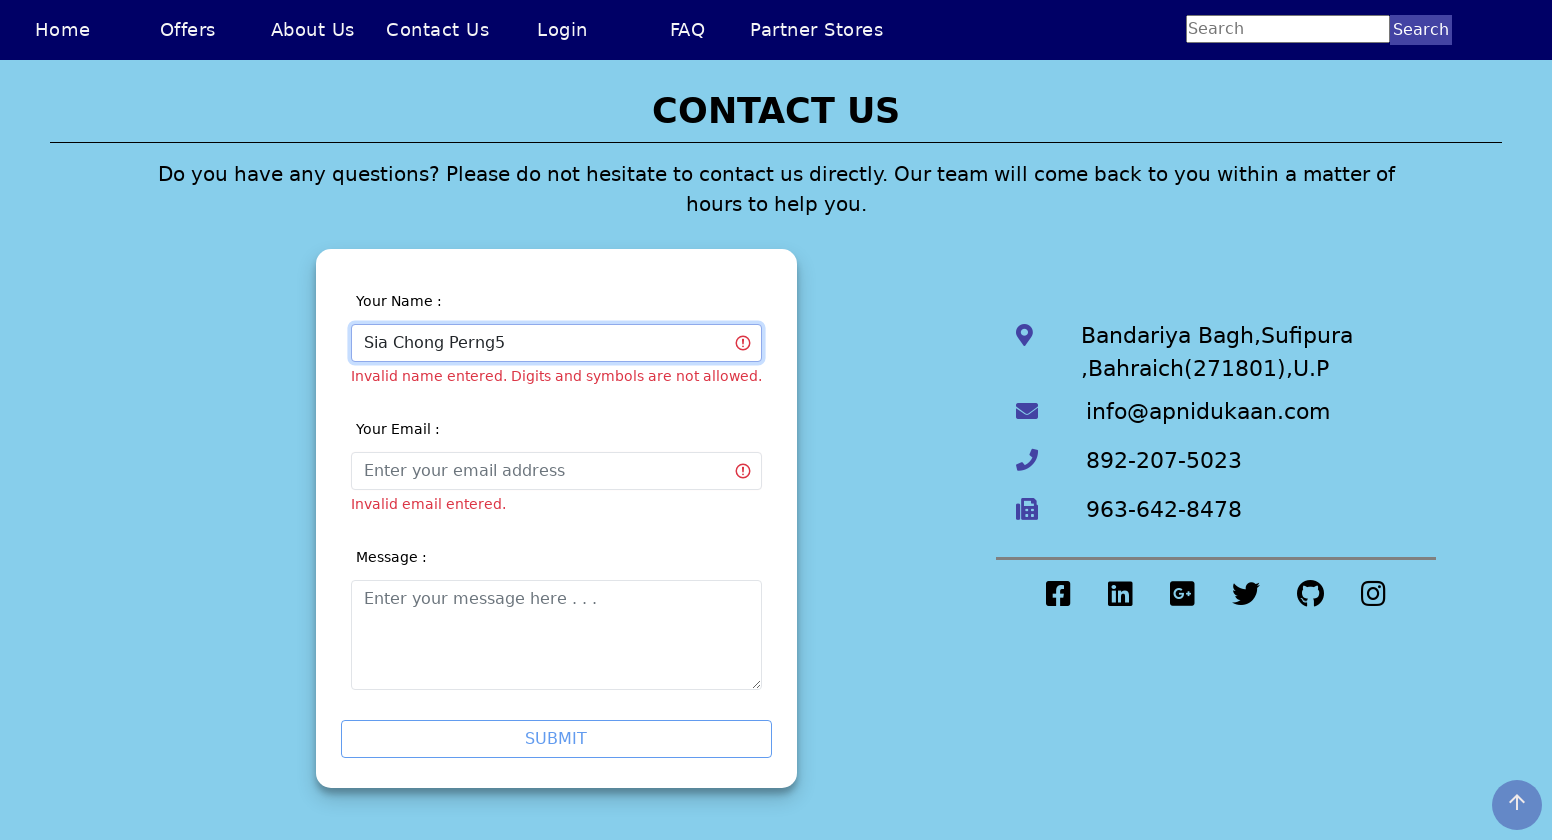

Clicked elsewhere to trigger blur validation at (556, 466) on .input-container:nth-child(2)
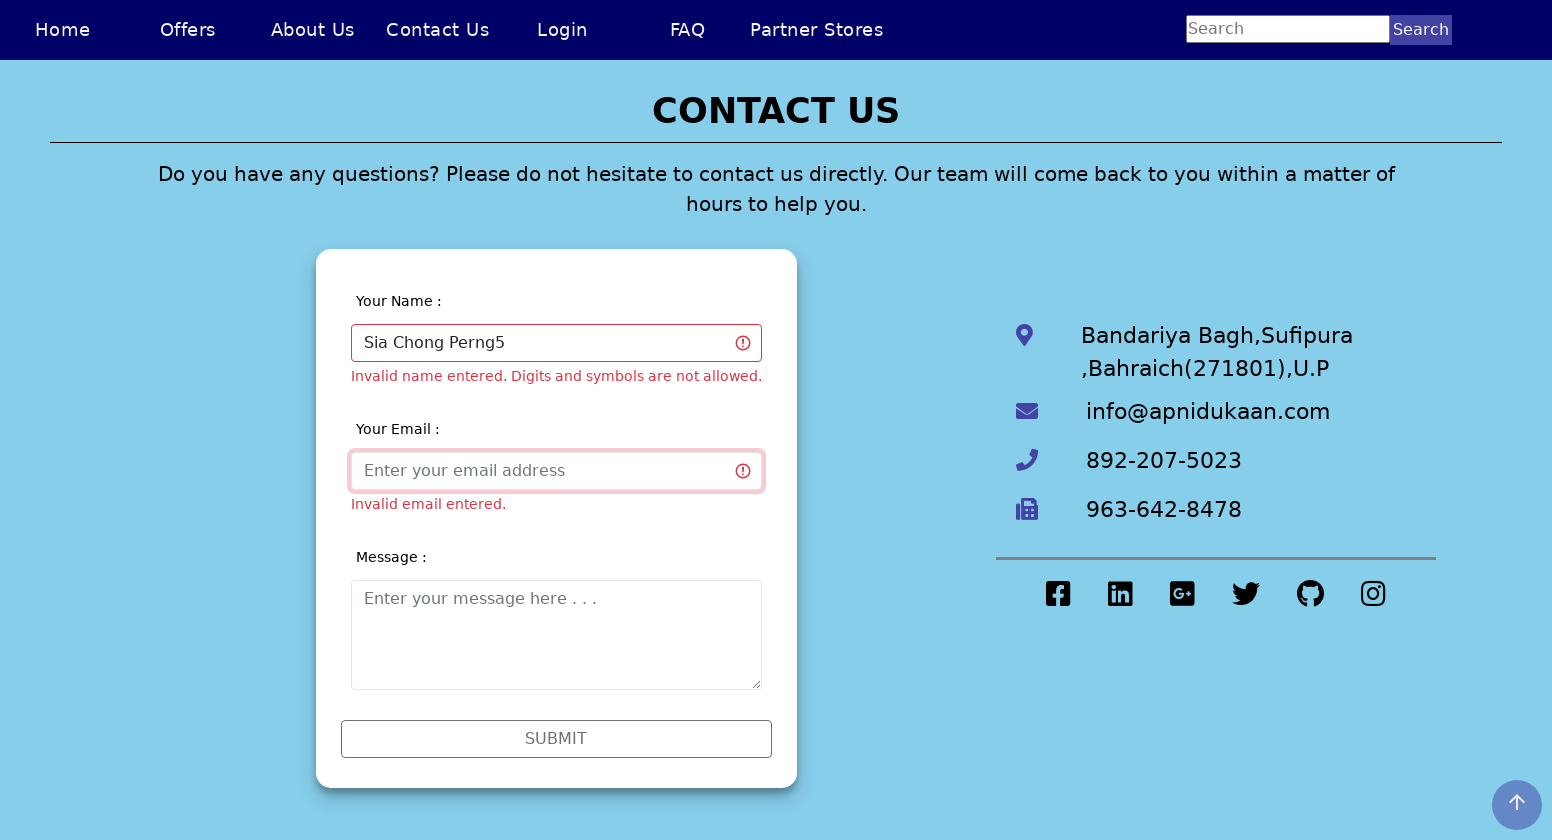

Invalid name error message appeared
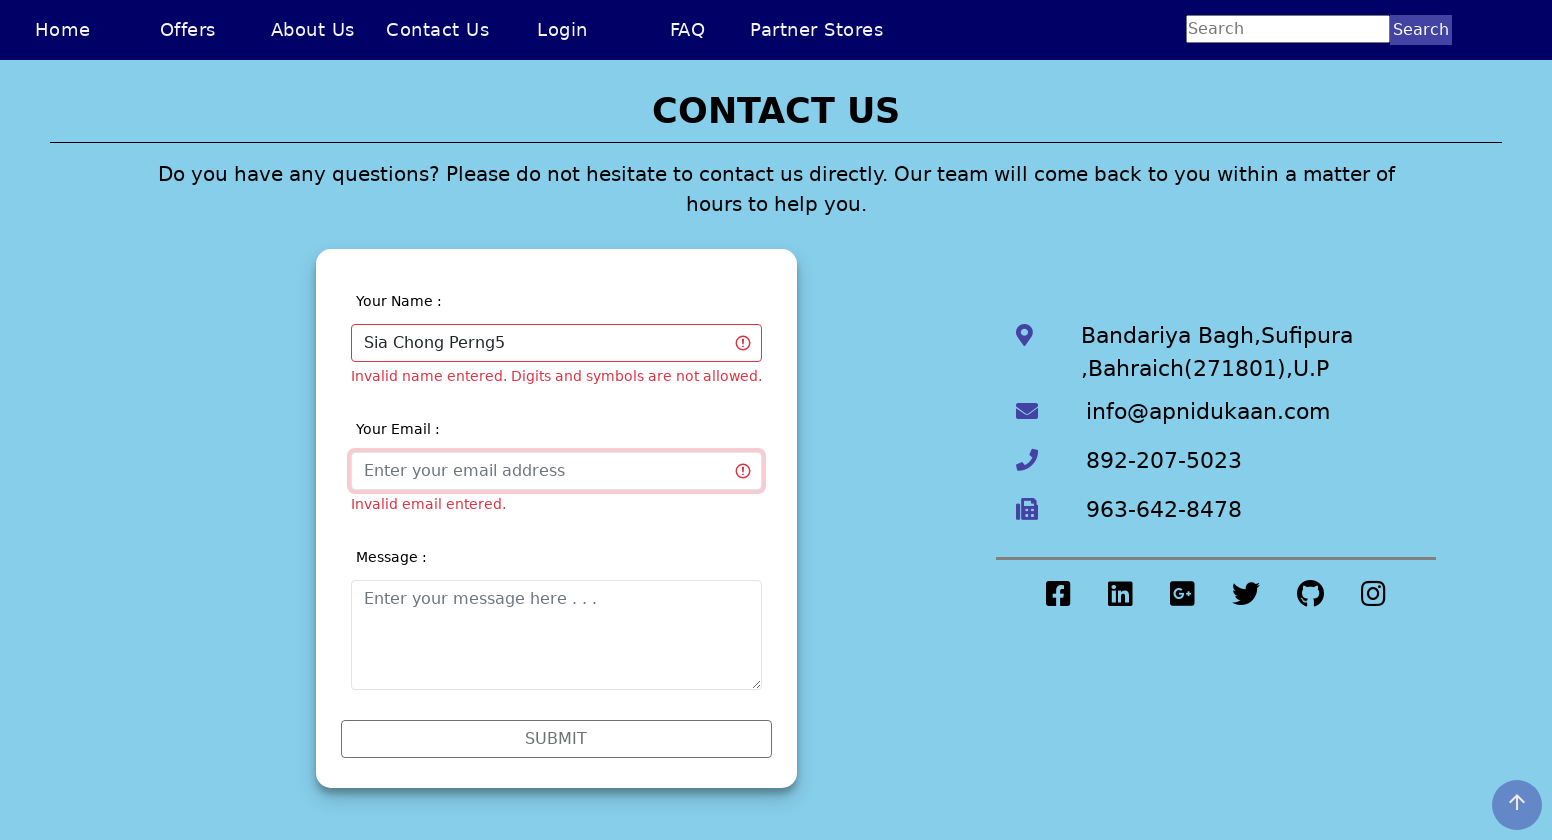

Clicked on name field again at (556, 342) on #validationCustom01
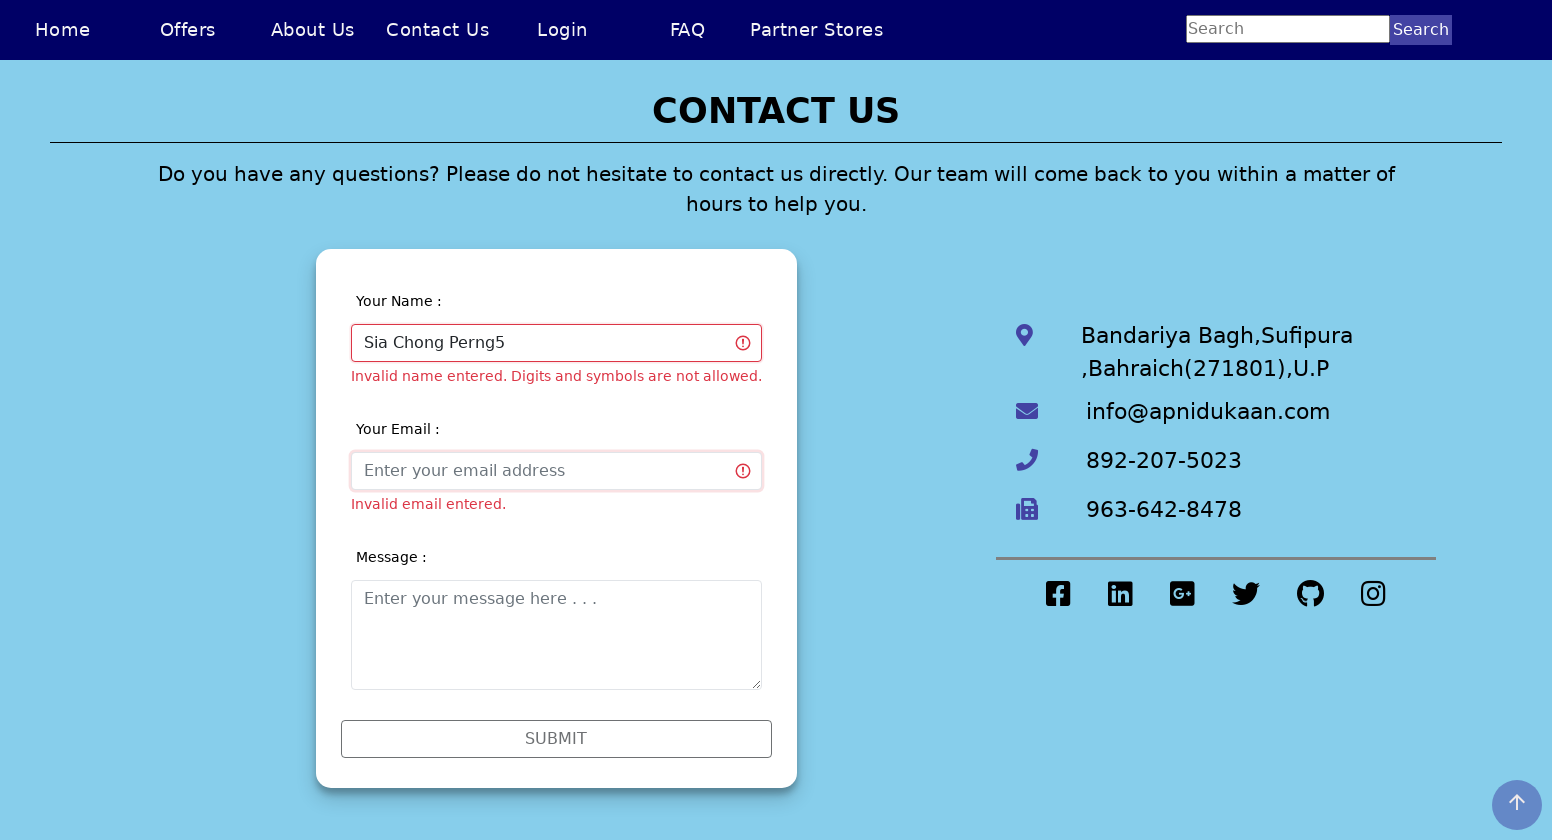

Entered valid name 'Sia Chong Perng' (no numbers) on #validationCustom01
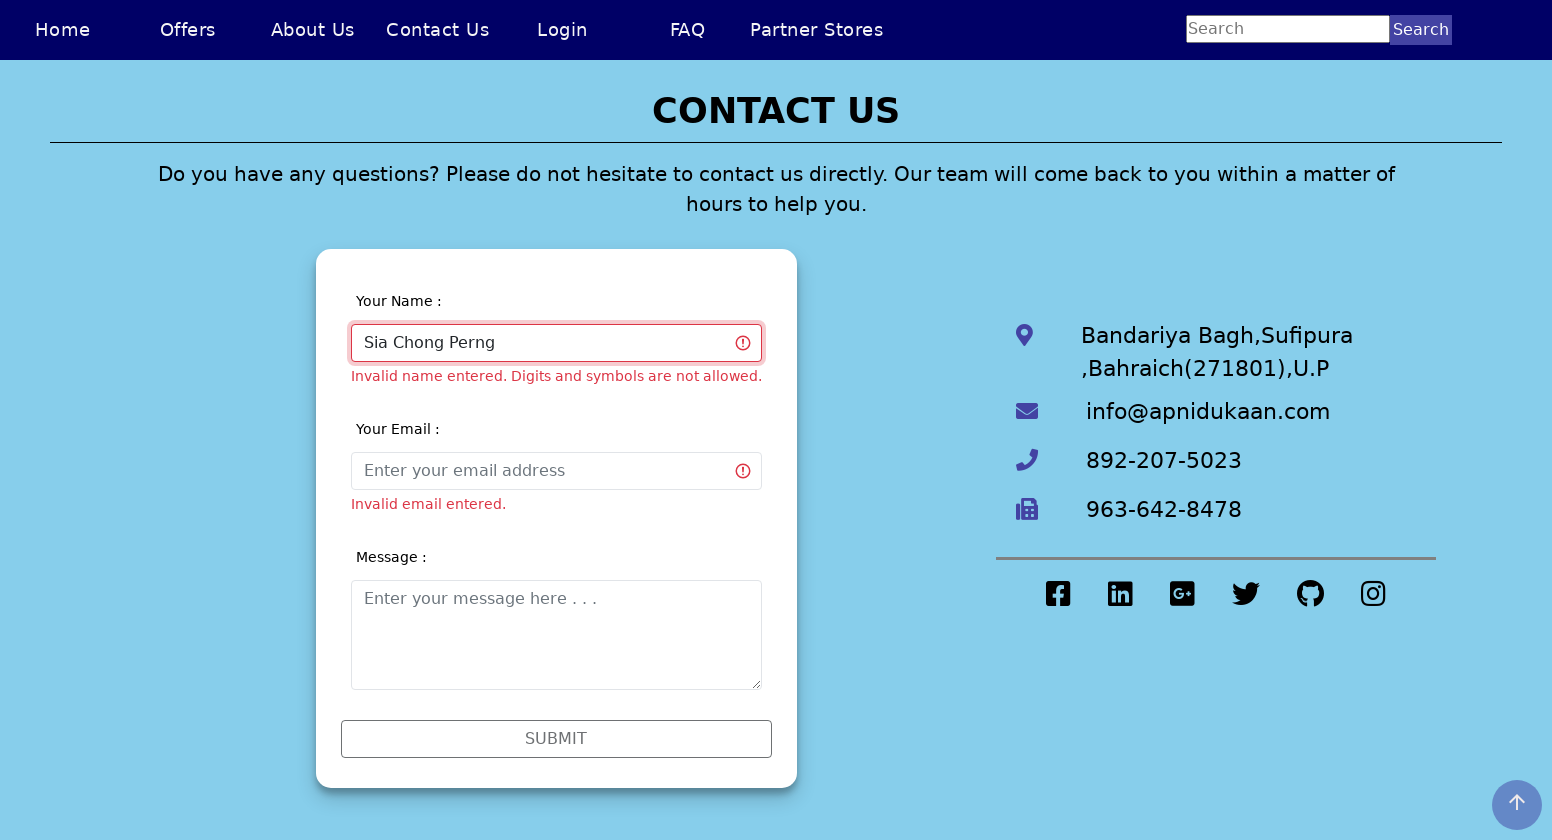

Clicked on email field to trigger validation at (556, 470) on #validationCustom02
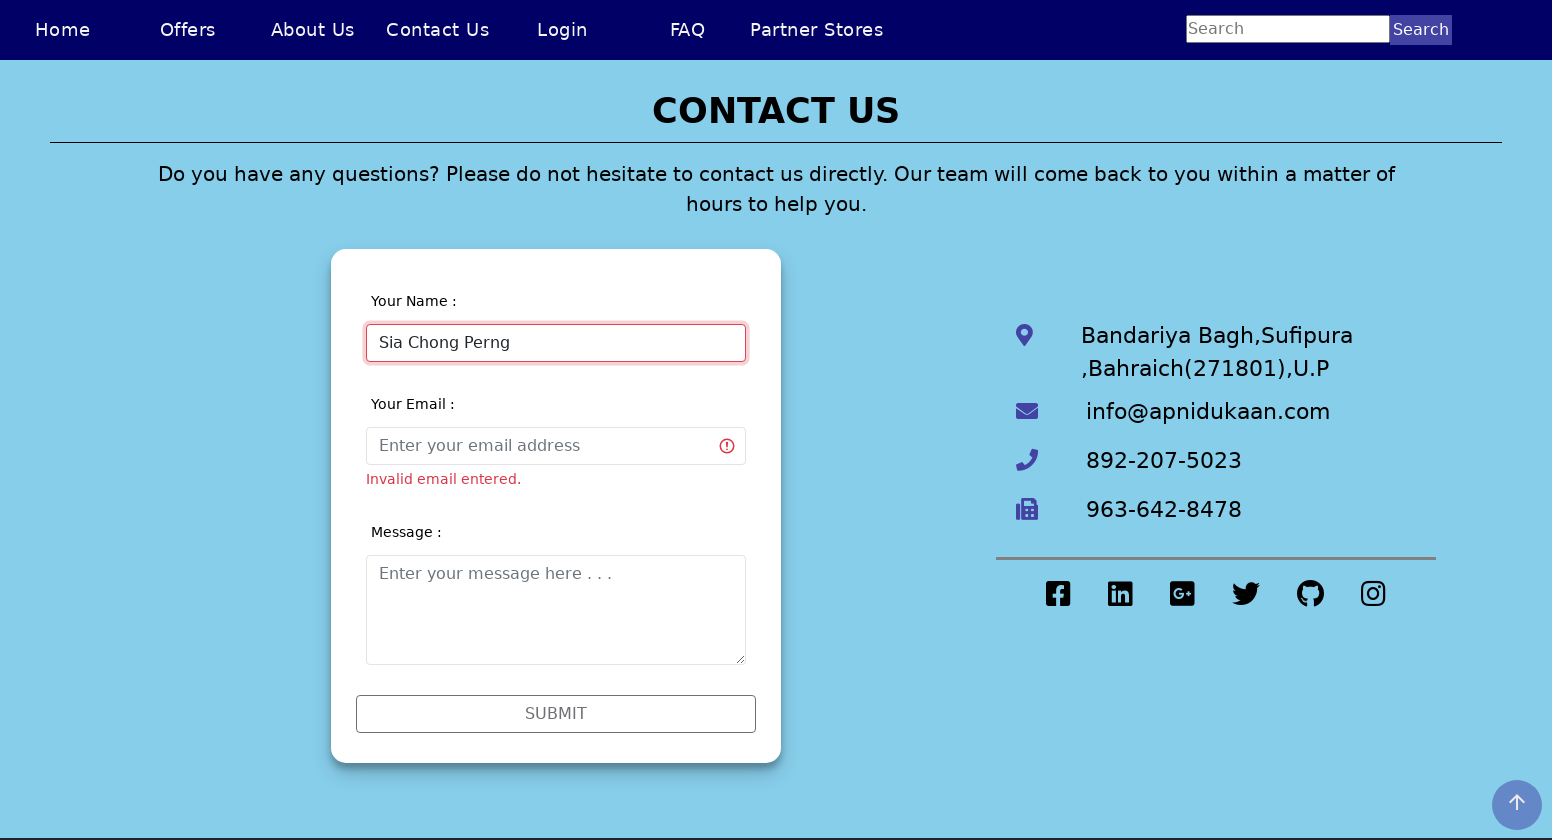

Clicked elsewhere to trigger blur validation at (556, 440) on .input-container:nth-child(2)
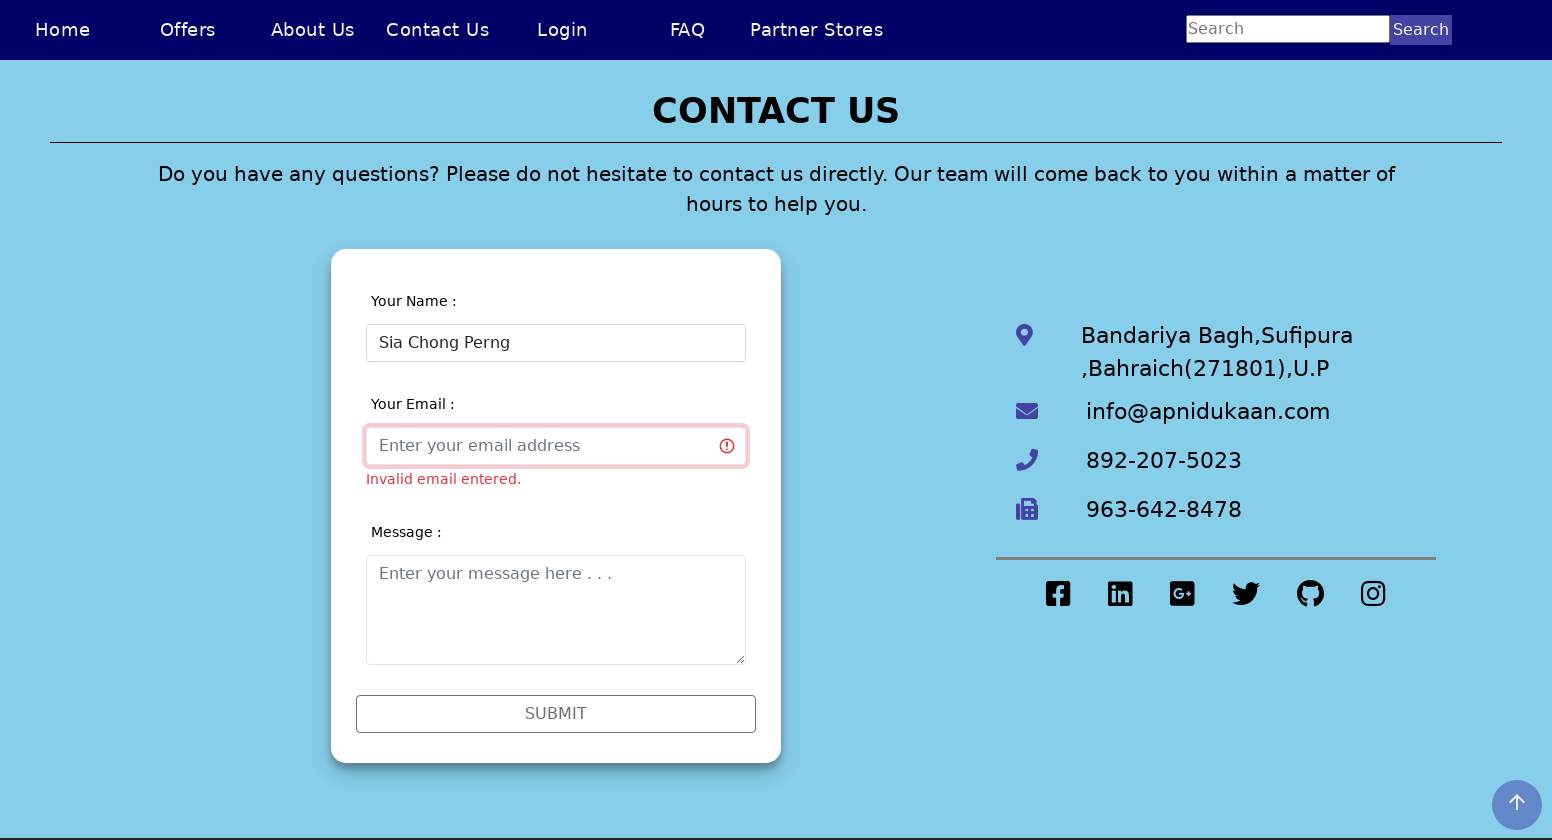

Clicked on email field at (556, 446) on #validationCustom02
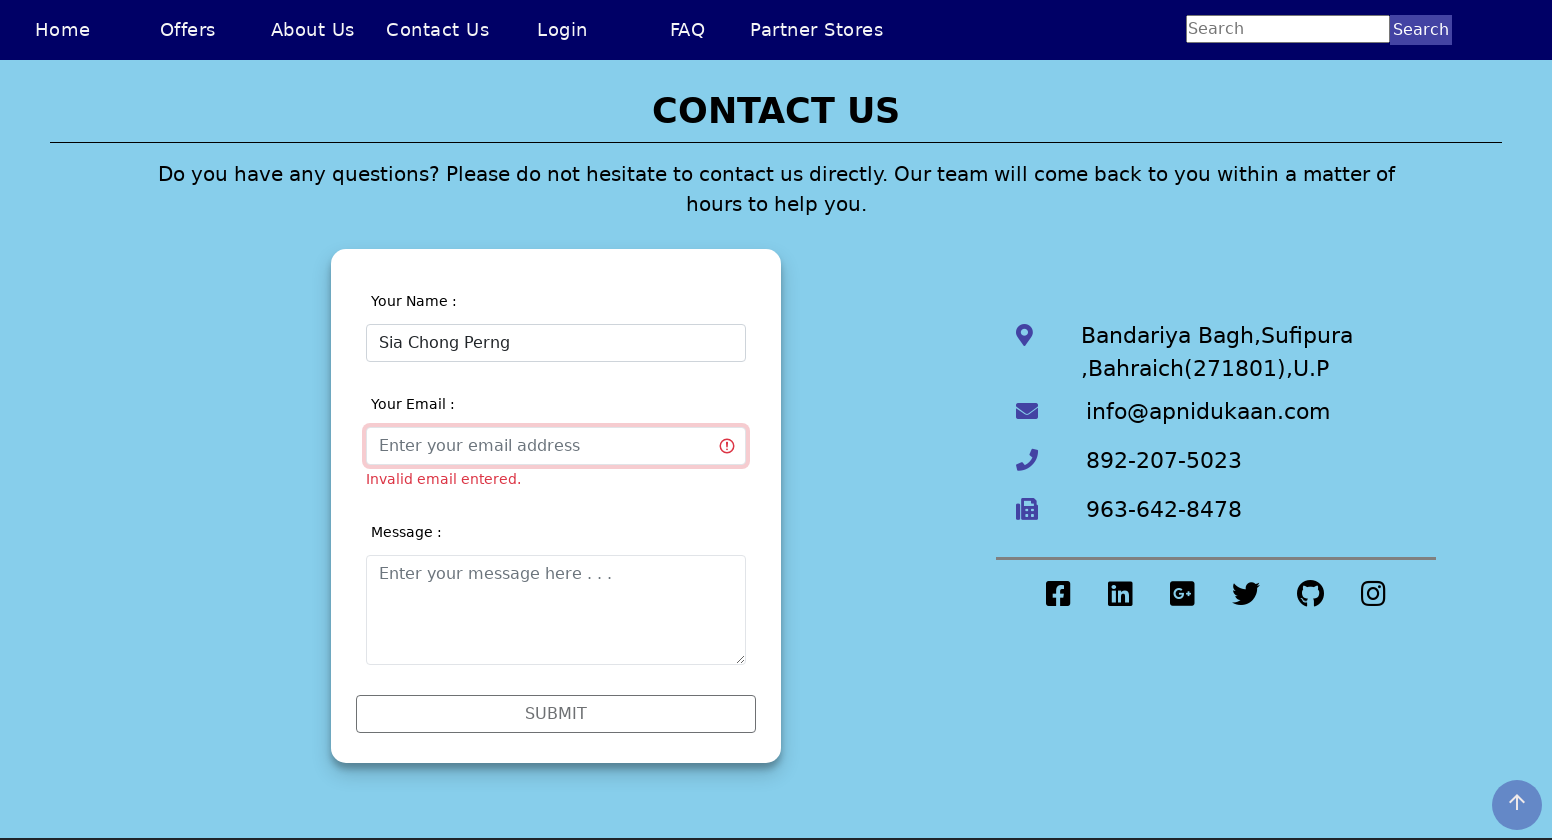

Entered invalid email 'chongperngsia' (no domain) on #validationCustom02
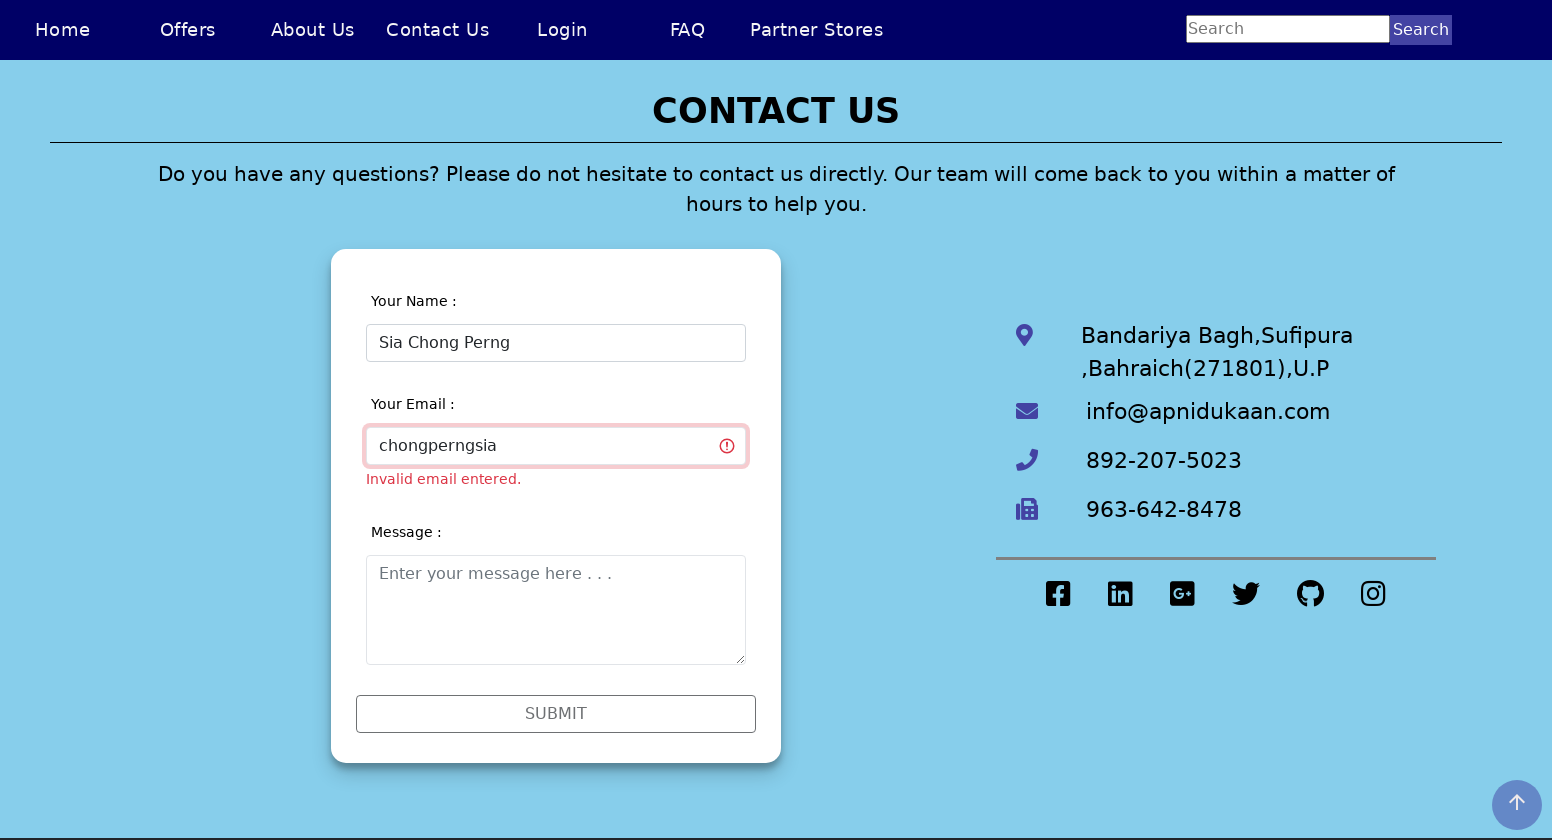

Clicked elsewhere to trigger email validation at (556, 440) on .input-container:nth-child(2)
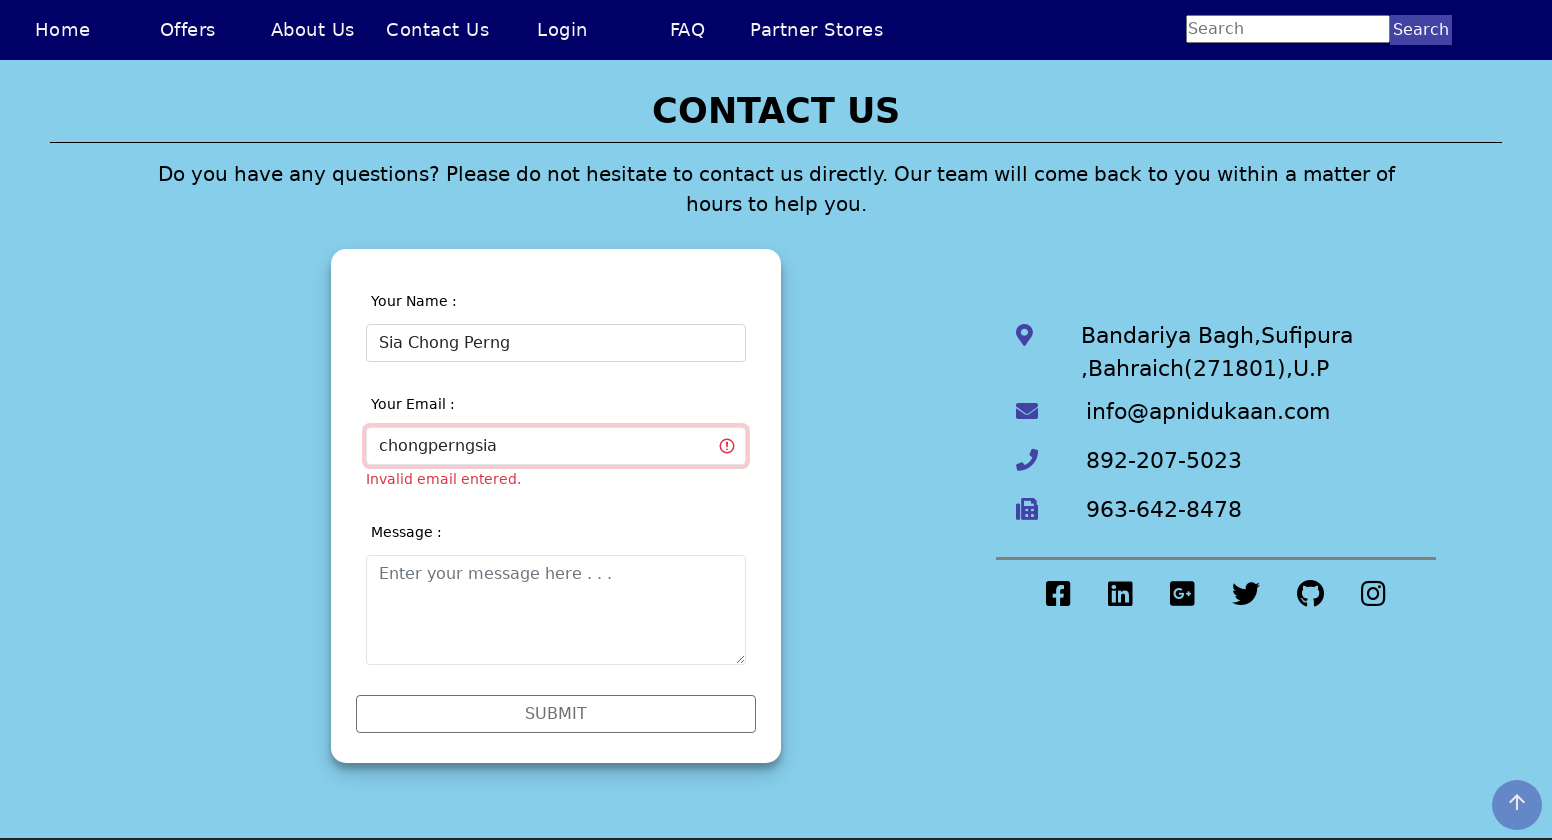

Invalid email error message appeared
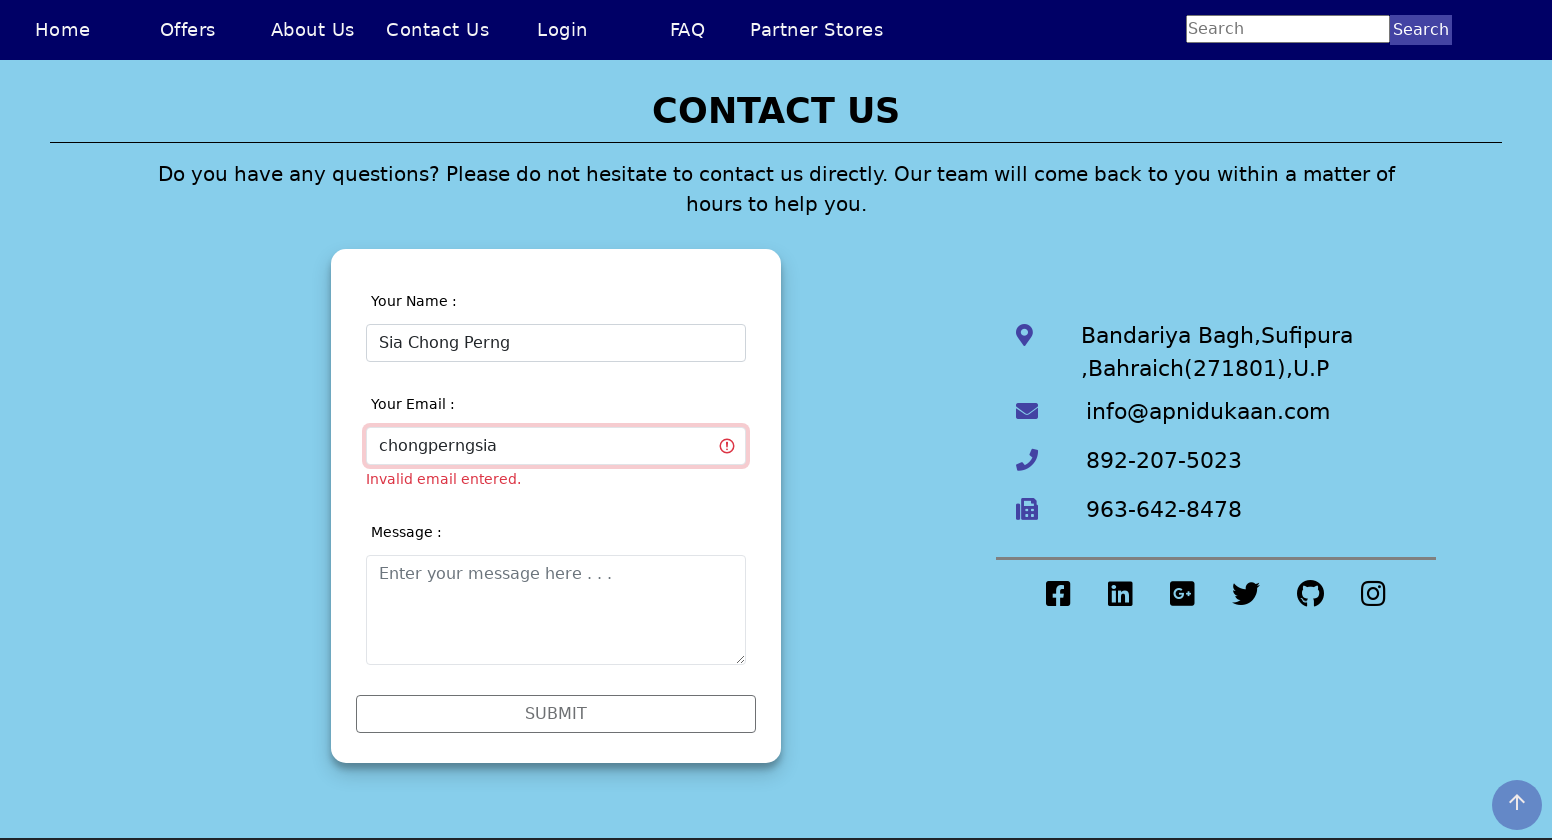

Clicked on email field at (556, 446) on #validationCustom02
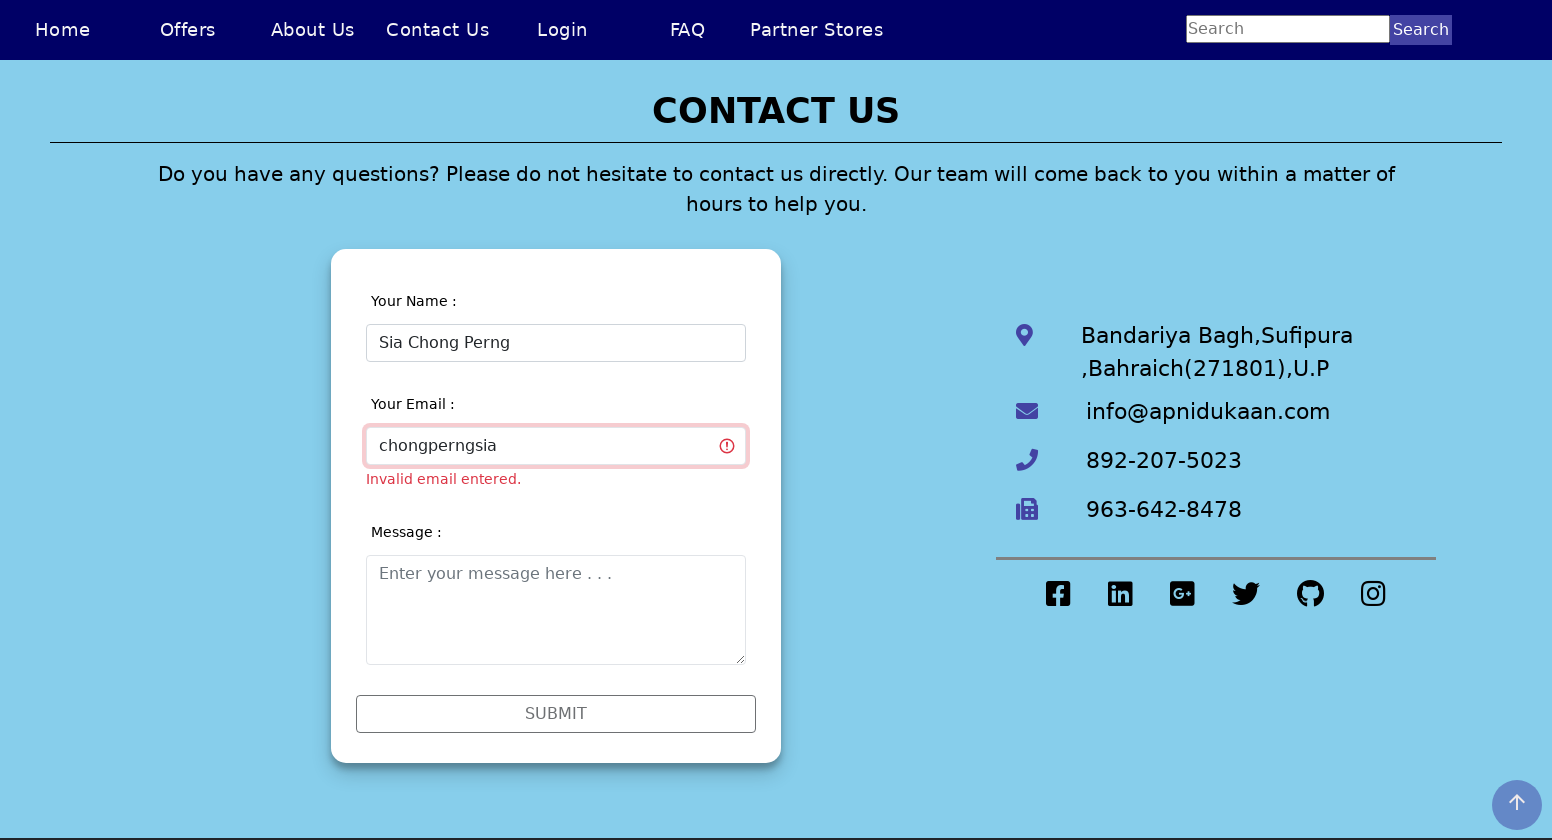

Entered partially invalid email 'chongperngsia@hotmail' (missing TLD) on #validationCustom02
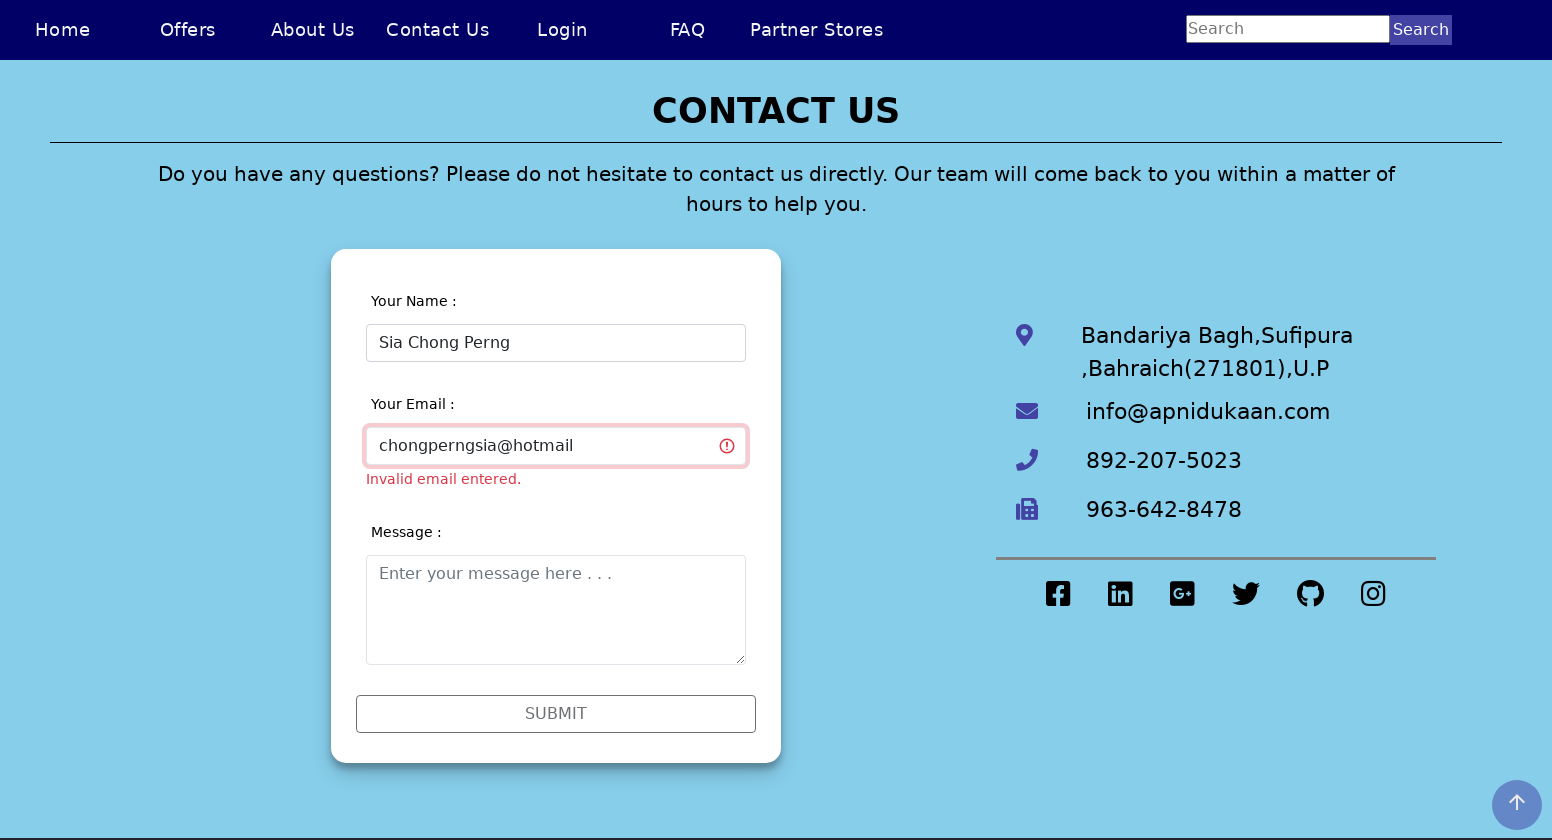

Clicked elsewhere to trigger validation at (556, 440) on .input-container:nth-child(2)
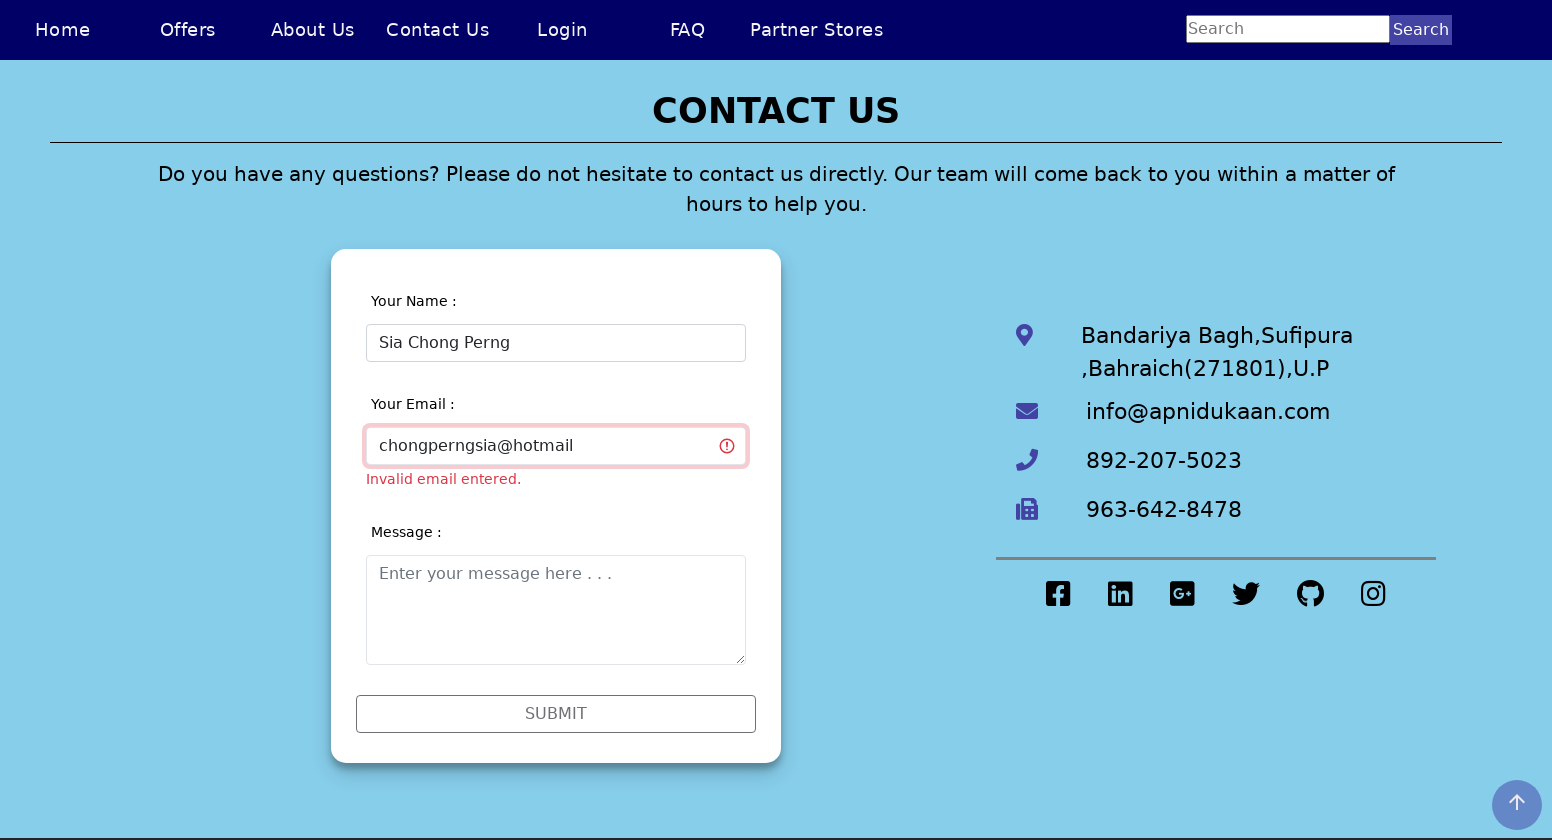

Clicked on email field at (556, 446) on #validationCustom02
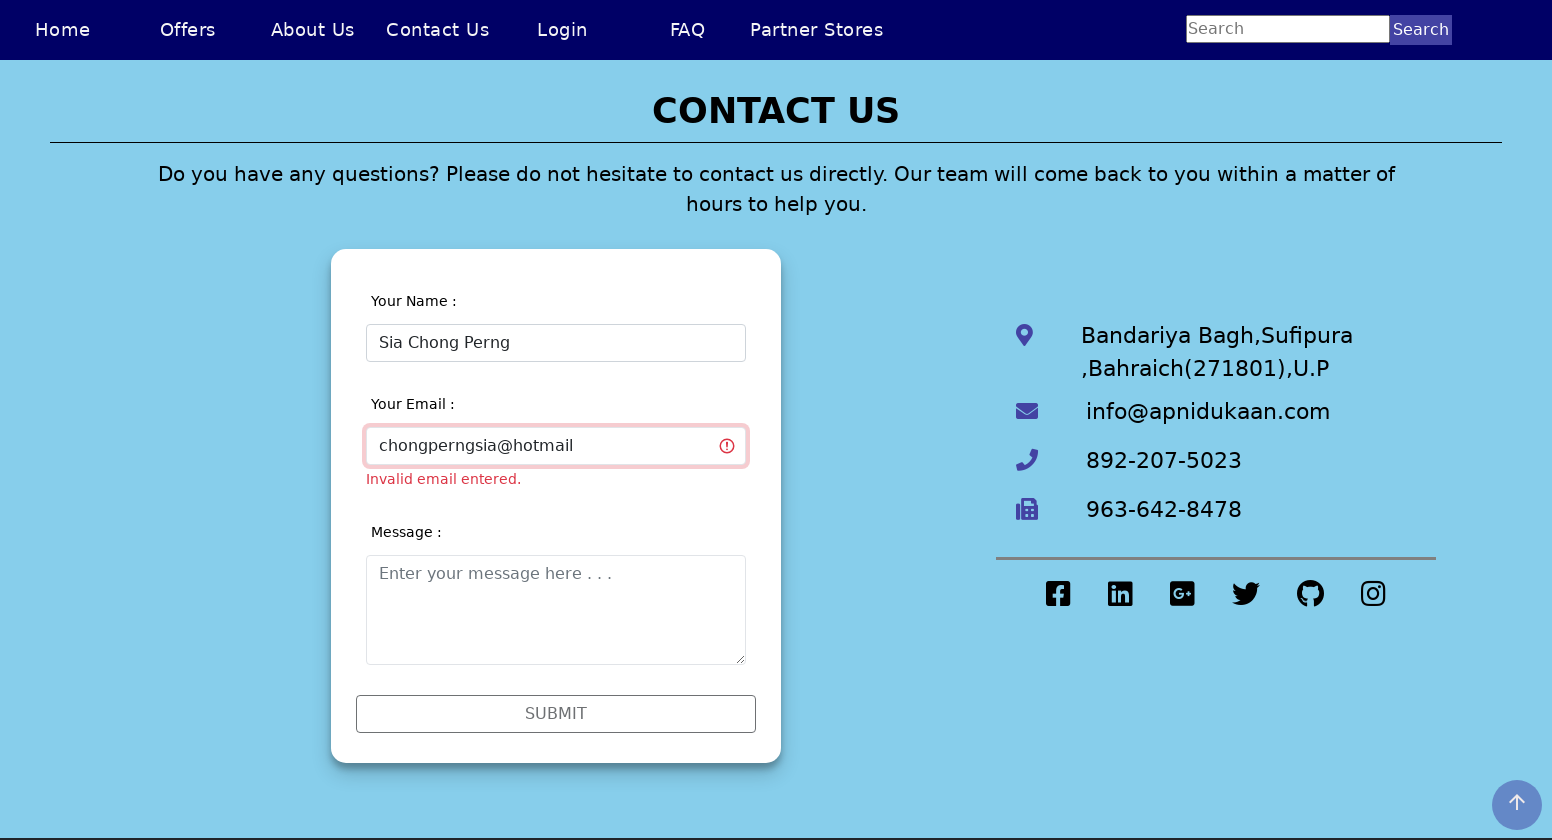

Entered valid email 'chongperngsia@hotmail.com' on #validationCustom02
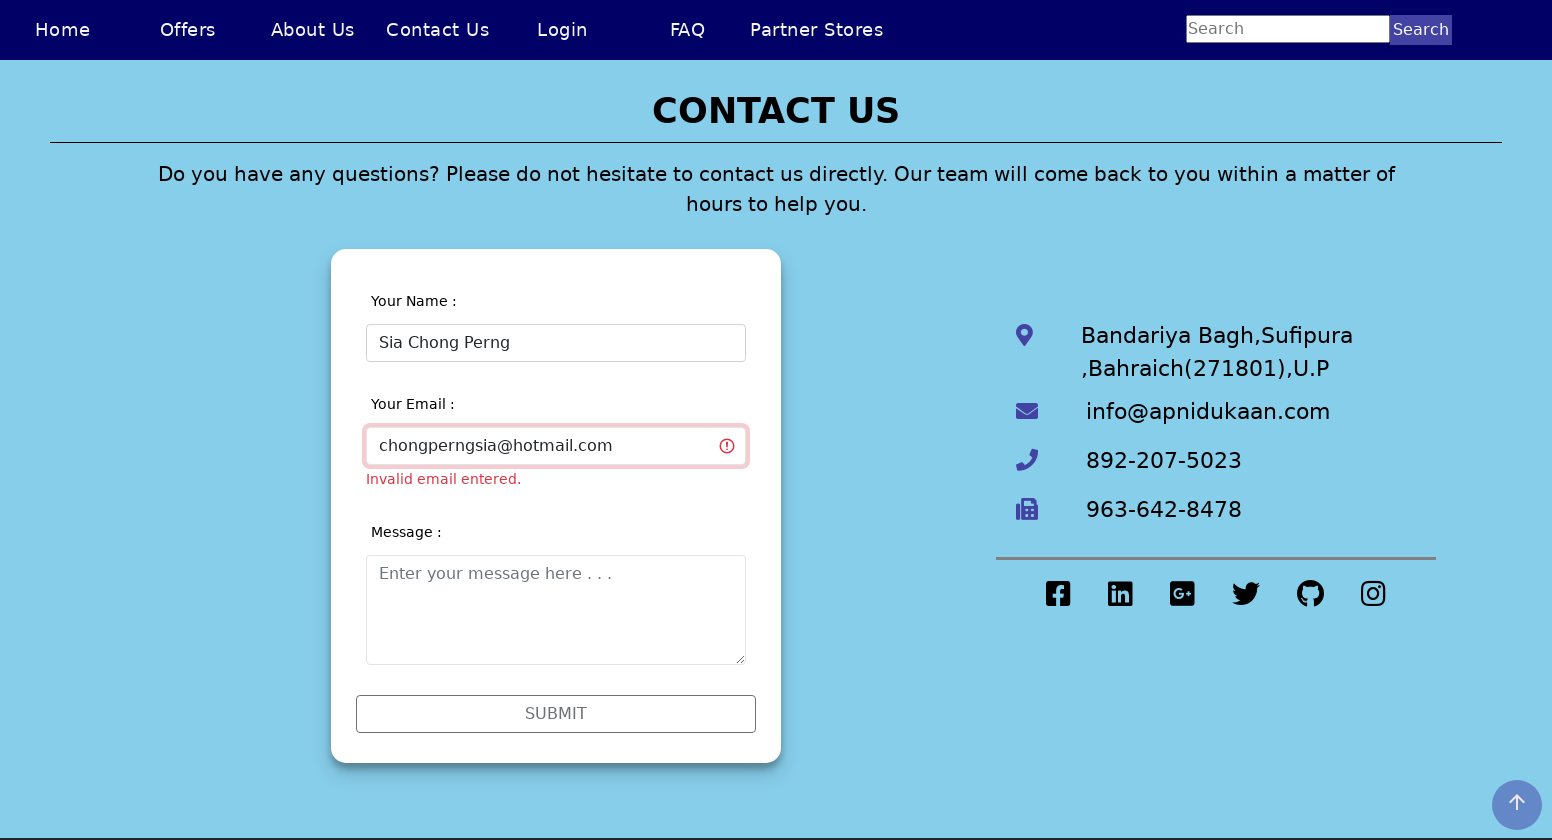

Clicked on address field to move focus and trigger email validation at (556, 610) on #validationCustom03
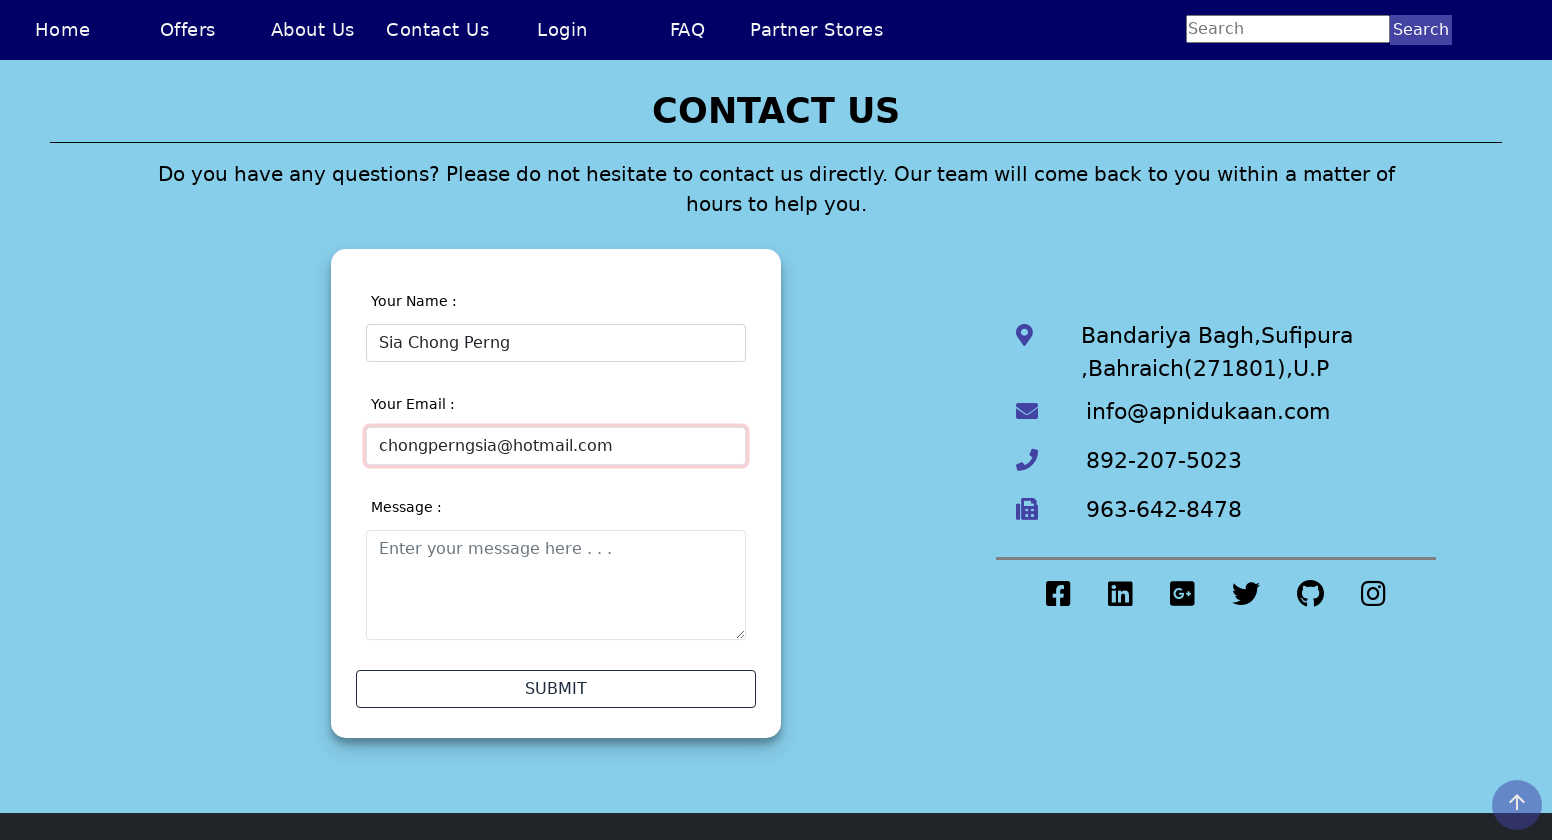

Invalid email error message is now hidden, indicating valid email accepted
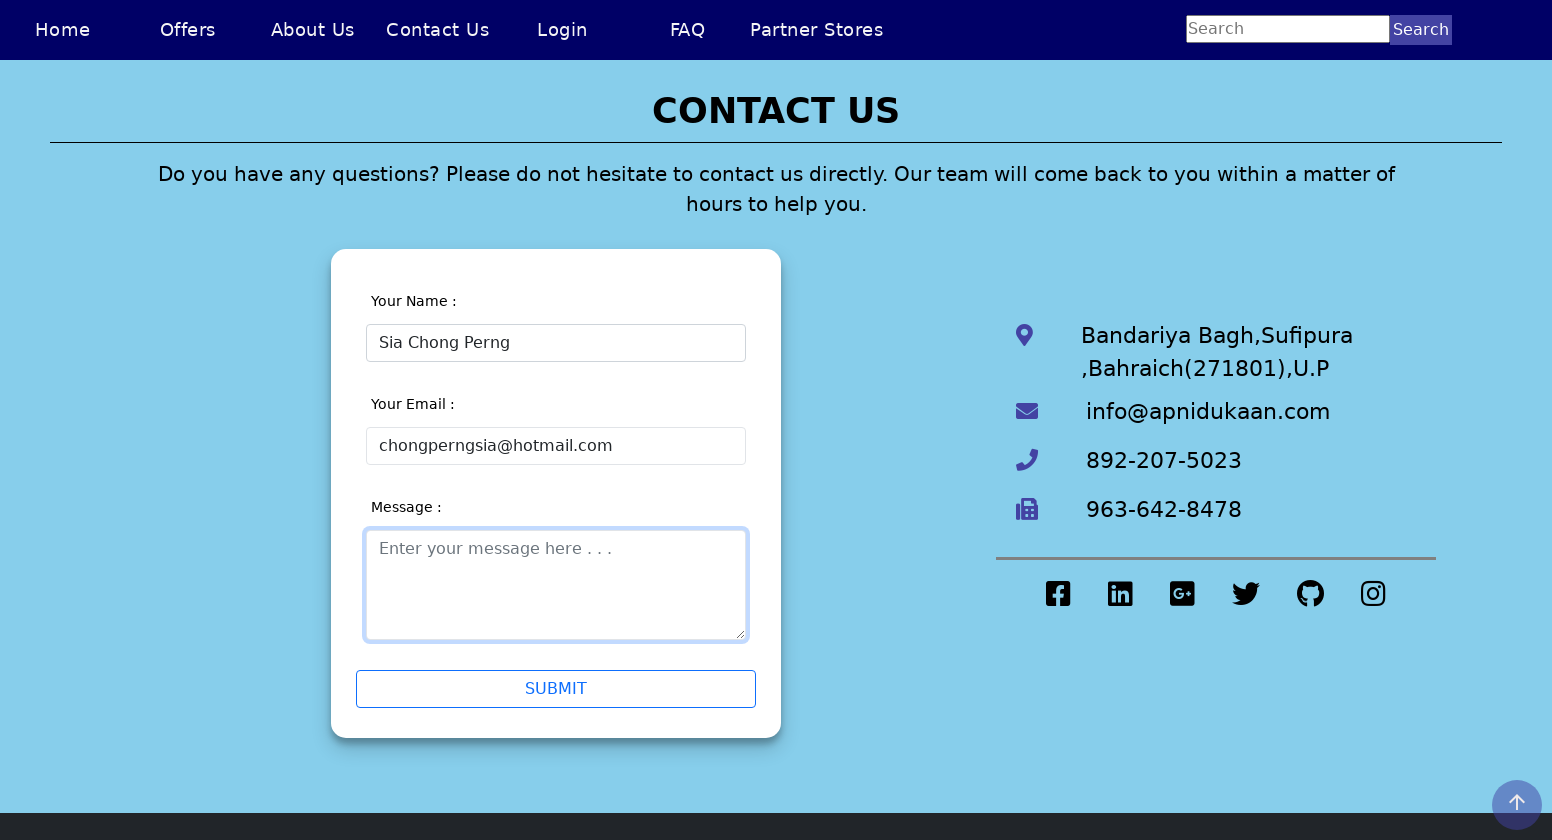

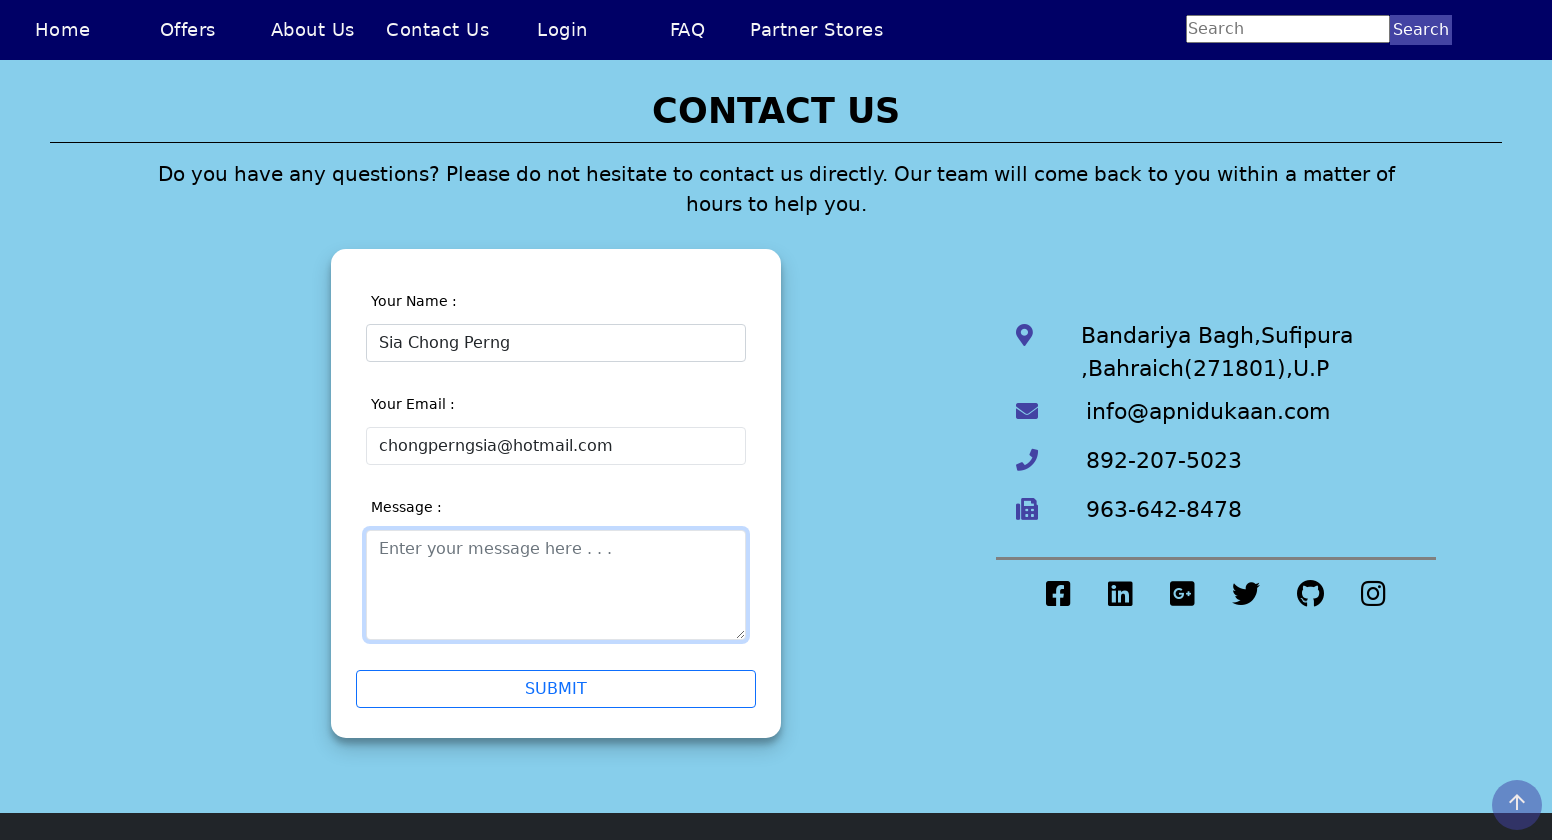